Tests the search functionality on 99-bottles-of-beer.net by navigating to the search page, entering "python" as a search term, submitting the search, and verifying that results are returned containing the search term.

Starting URL: https://www.99-bottles-of-beer.net/

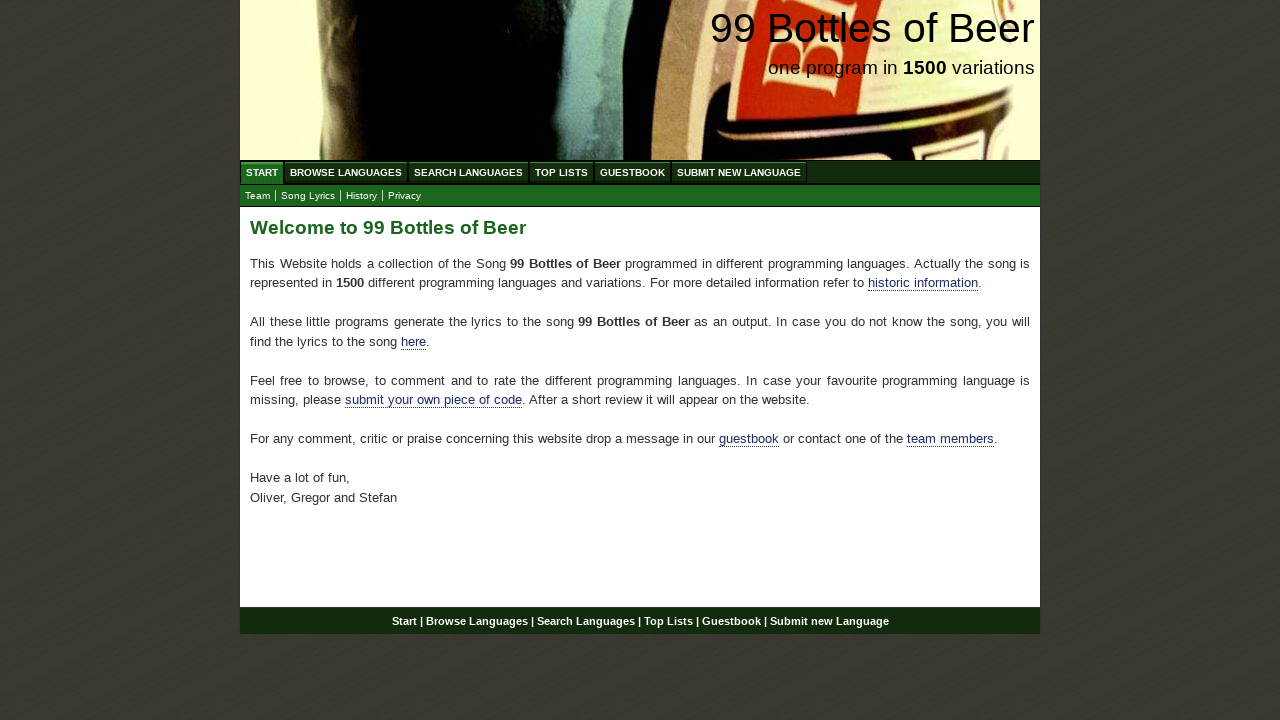

Clicked on 'Search Languages' menu item at (468, 172) on xpath=//ul[@id='menu']/li/a[@href='/search.html']
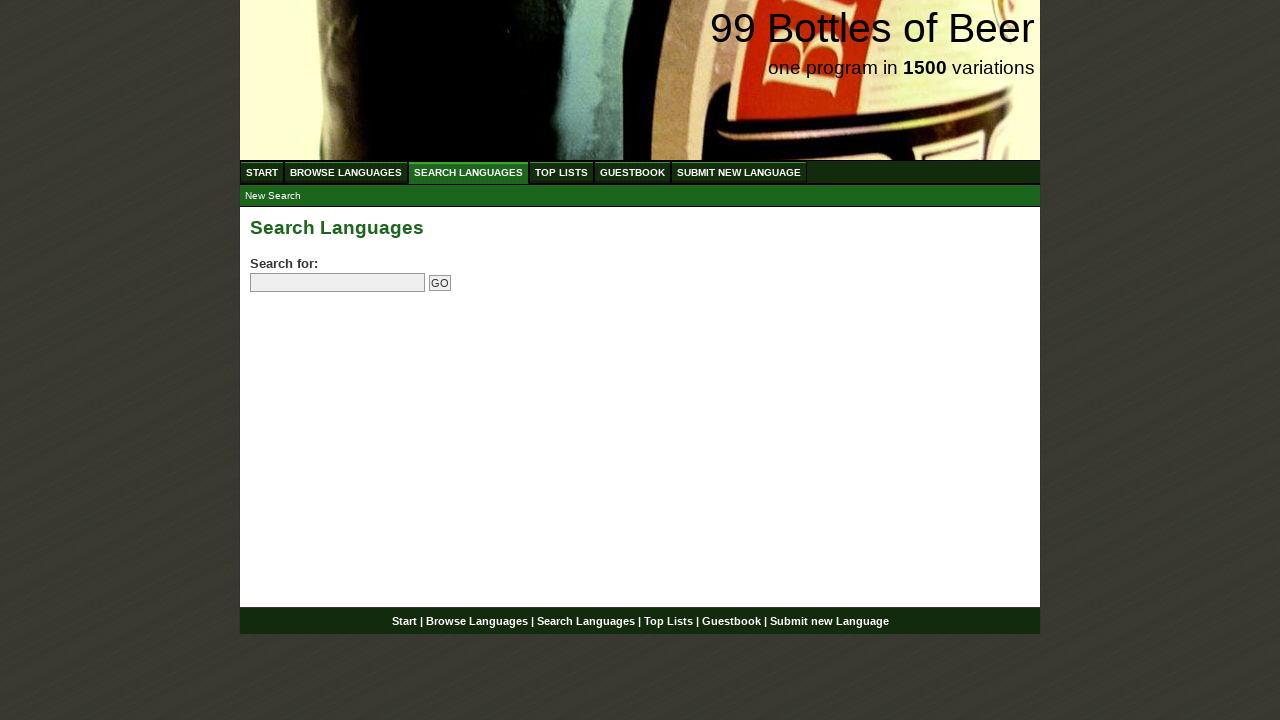

Clicked on search input field at (338, 283) on input[name='search']
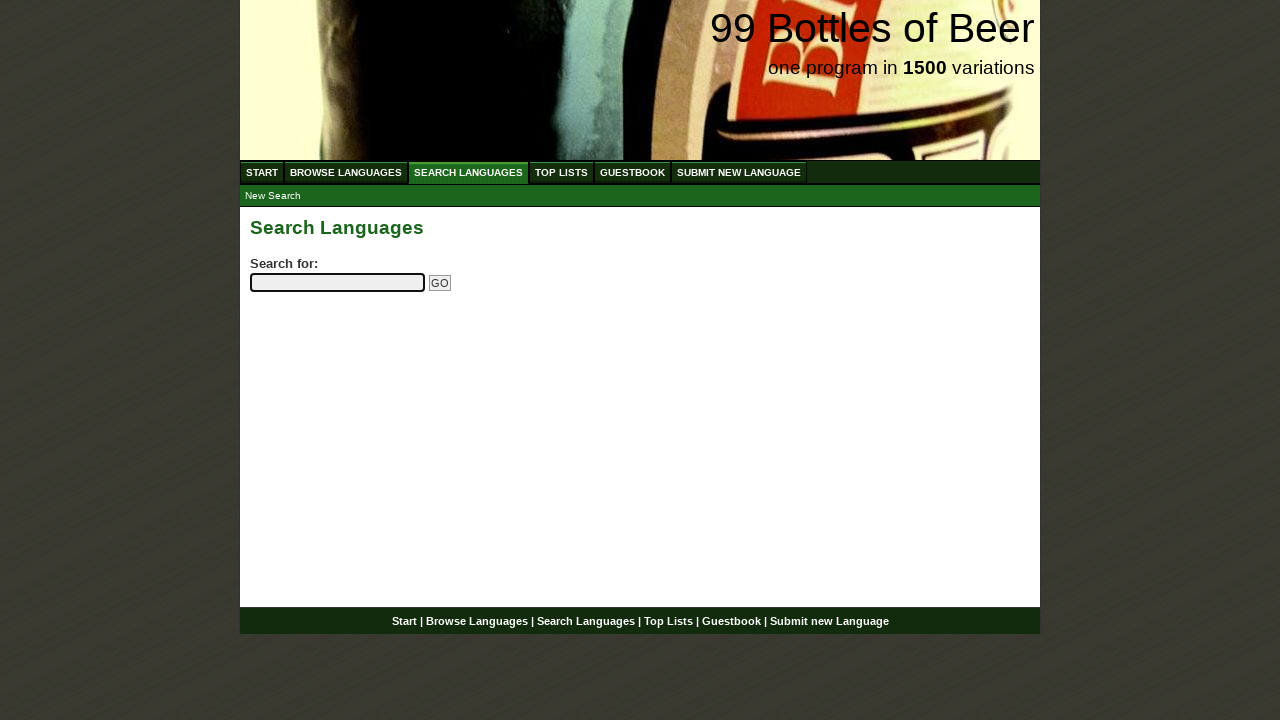

Filled search field with 'python' on input[name='search']
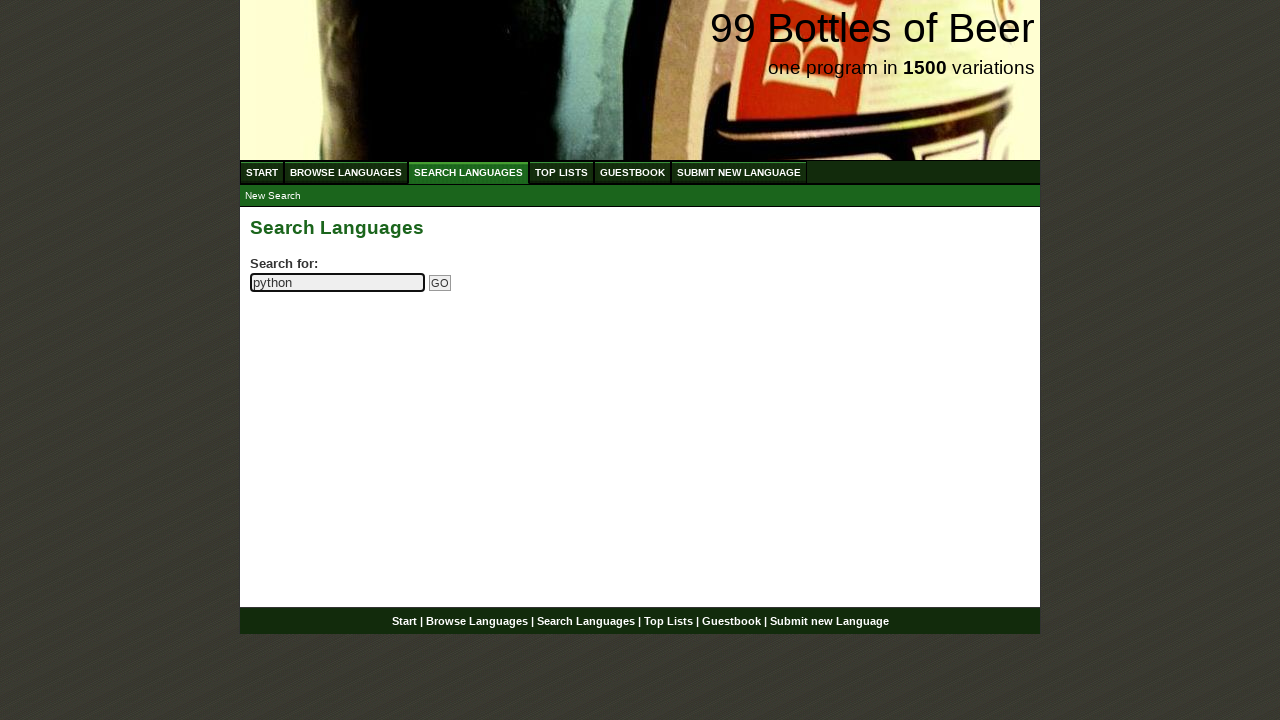

Clicked submit button to search at (440, 283) on input[name='submitsearch']
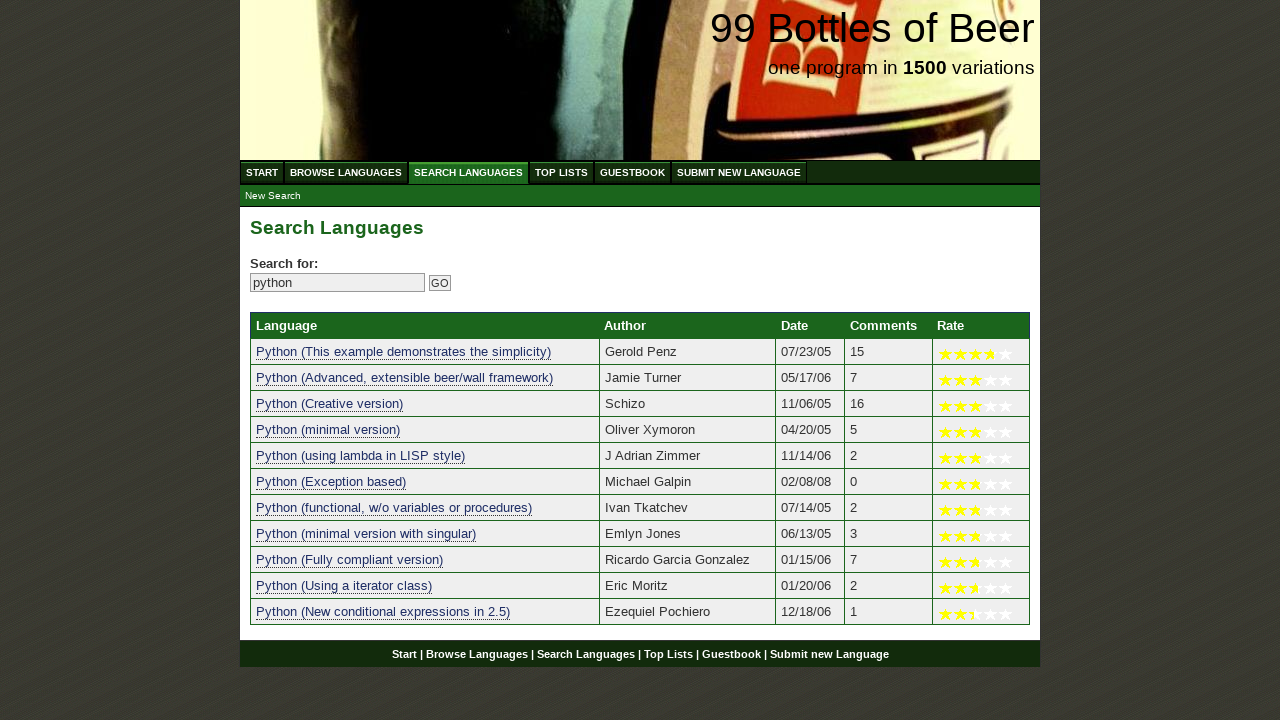

Search results table loaded
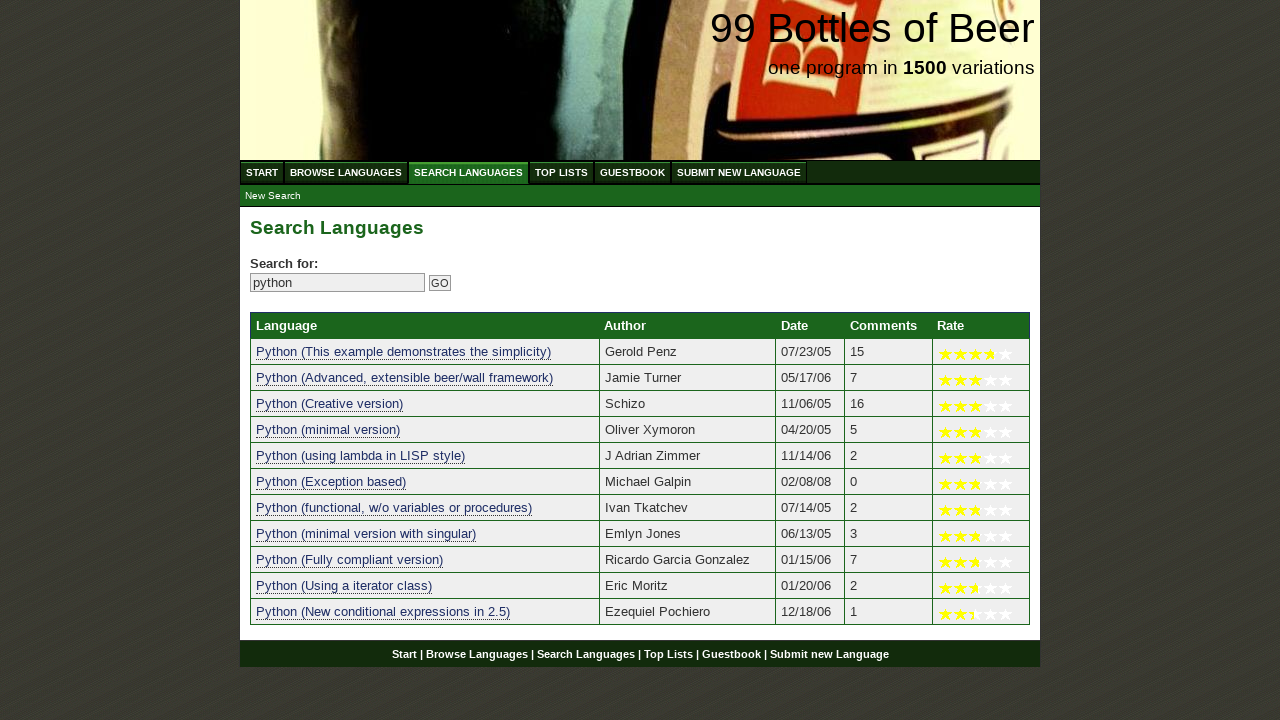

Verified that search returned 11 result(s)
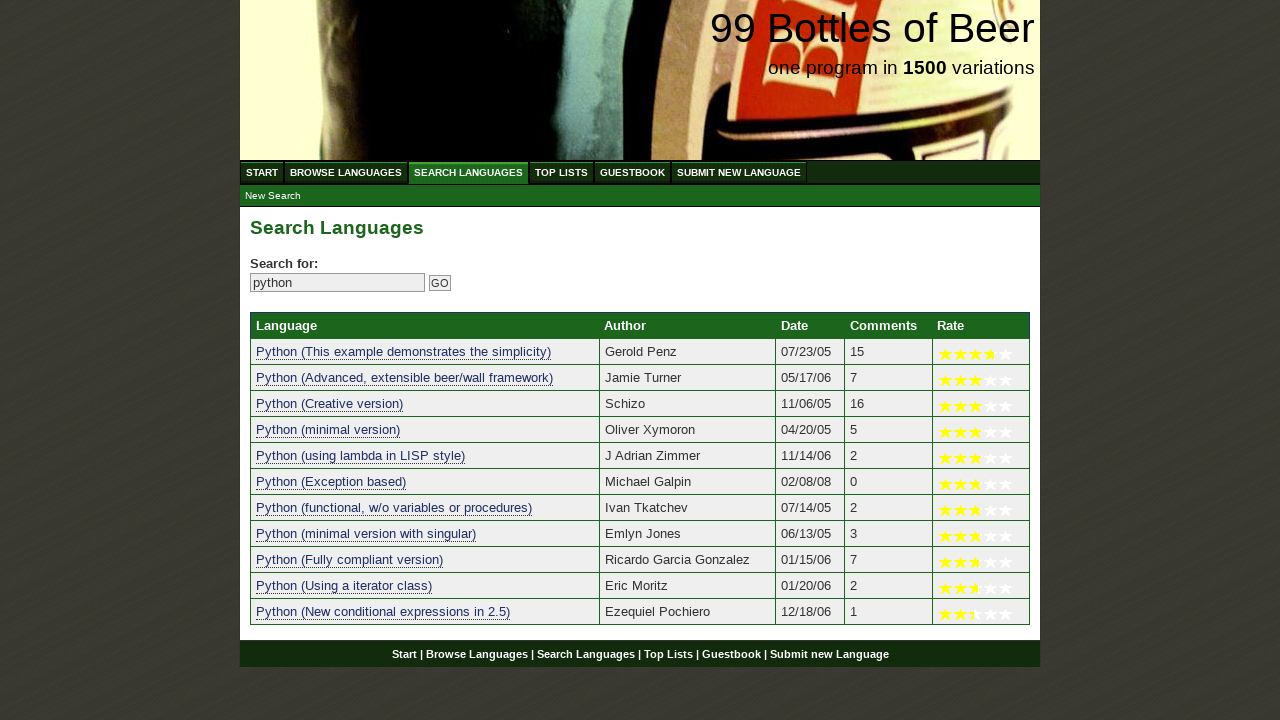

Verified result 1 contains 'python': 'python (this example demonstrates the simplicity)'
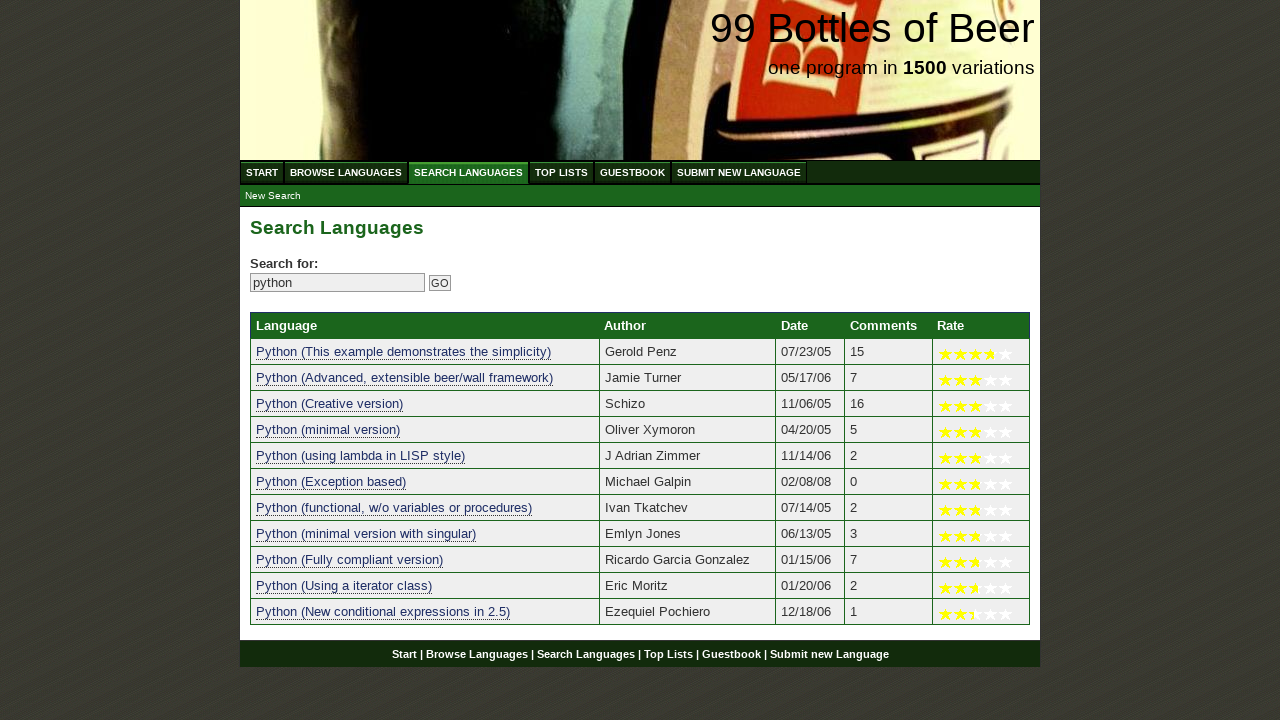

Verified result 2 contains 'python': 'python (advanced, extensible beer/wall framework)'
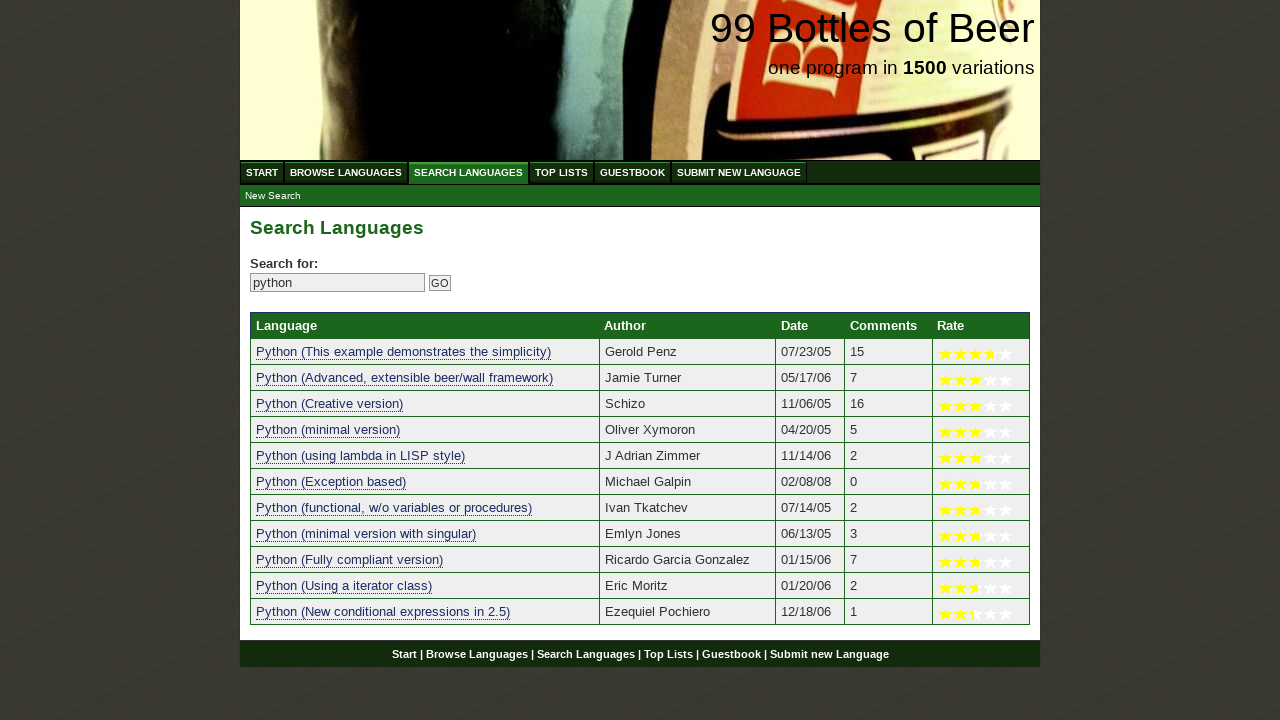

Verified result 3 contains 'python': 'python (creative version)'
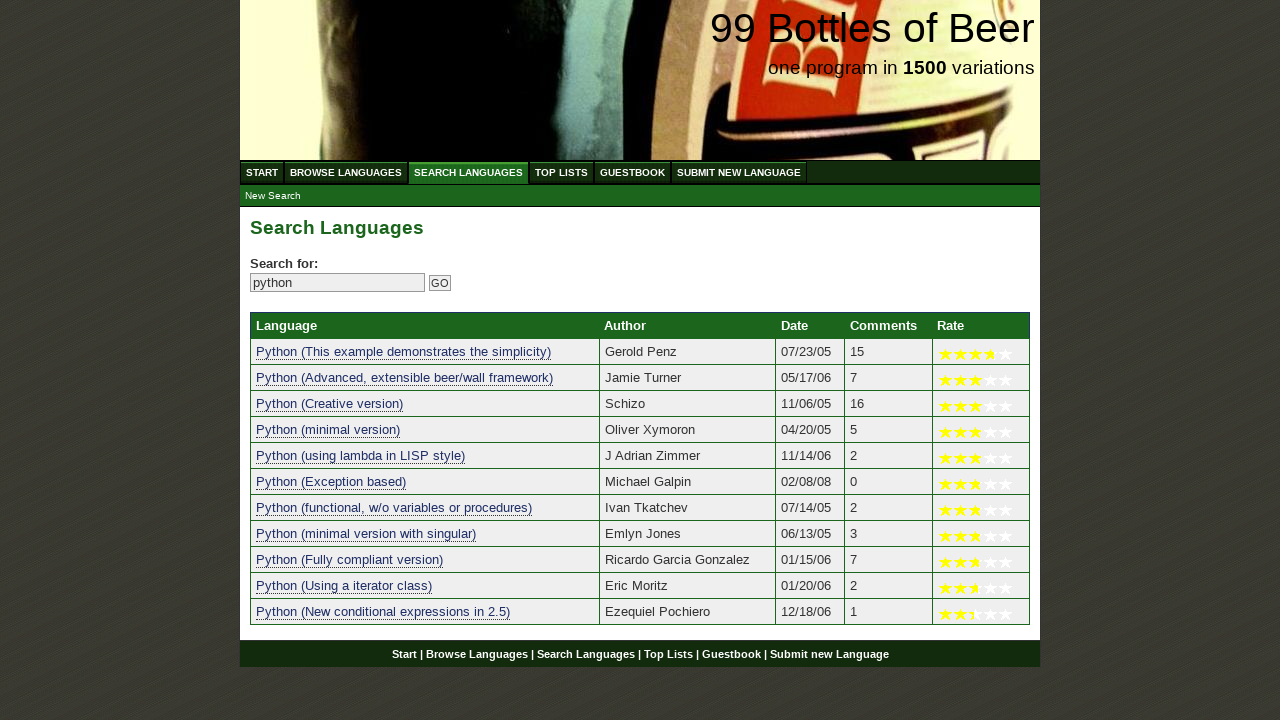

Verified result 4 contains 'python': 'python (minimal version)'
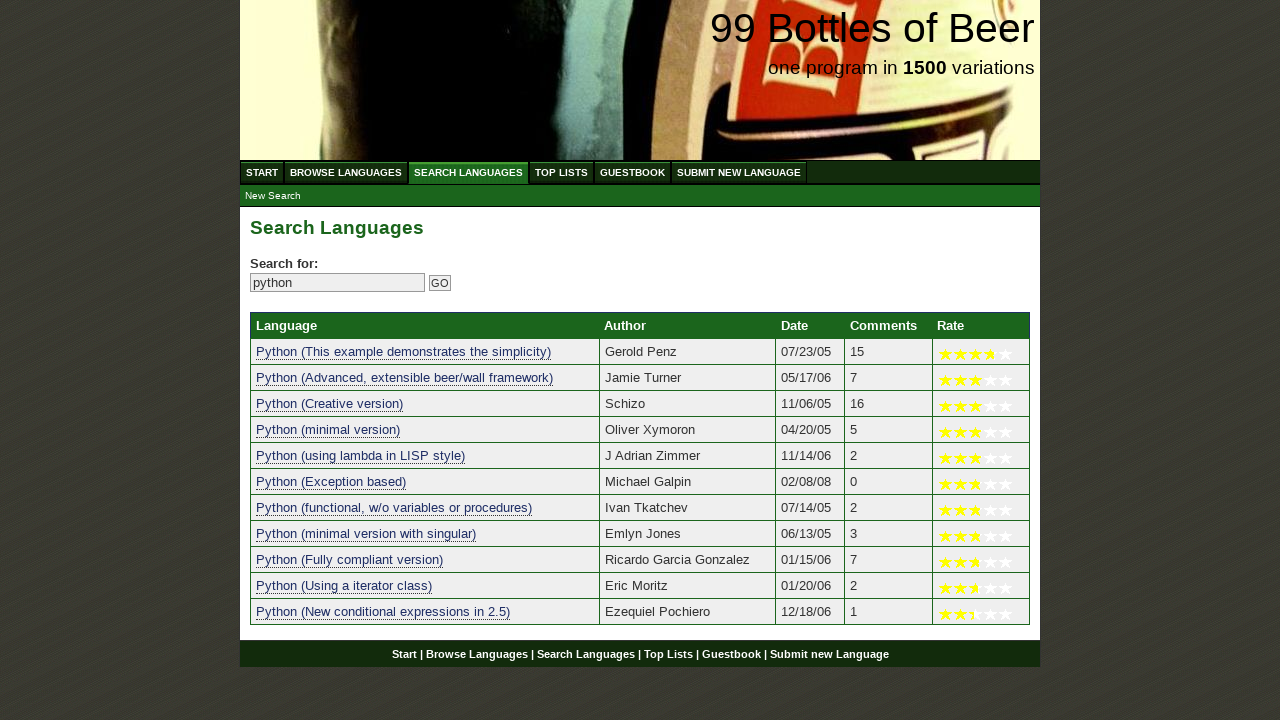

Verified result 5 contains 'python': 'python (using lambda in lisp style)'
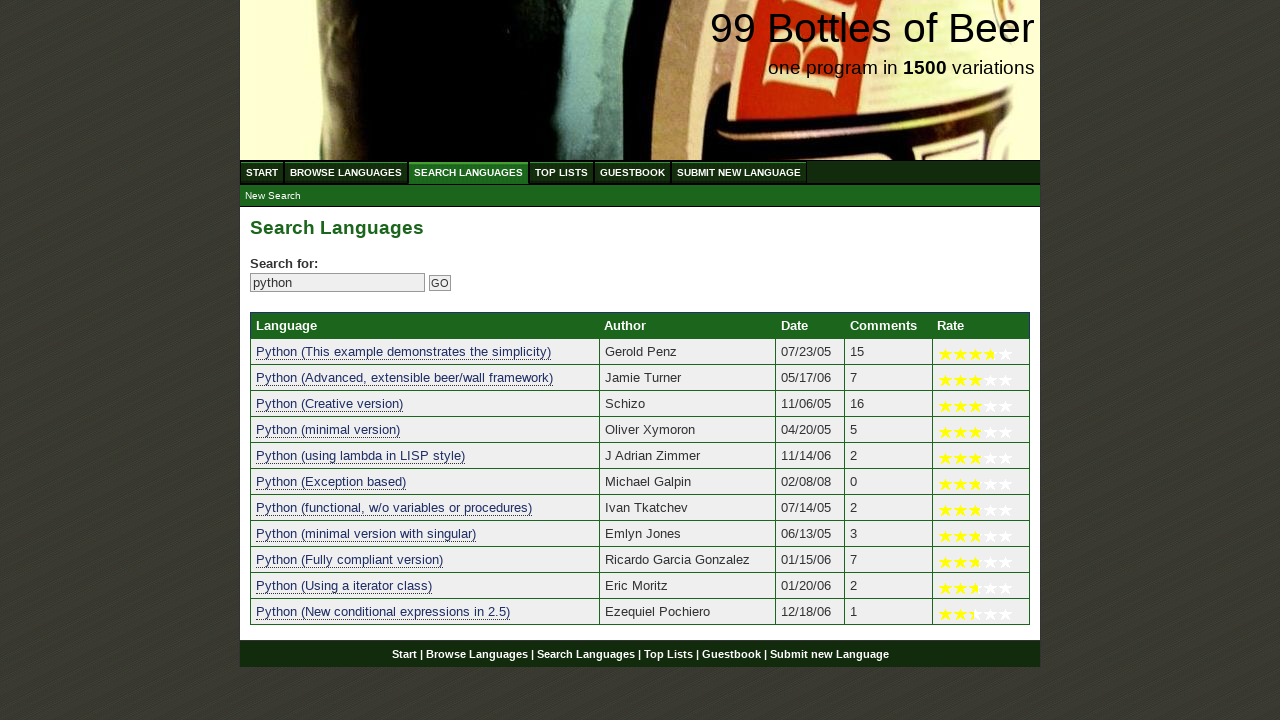

Verified result 6 contains 'python': 'python (exception based)'
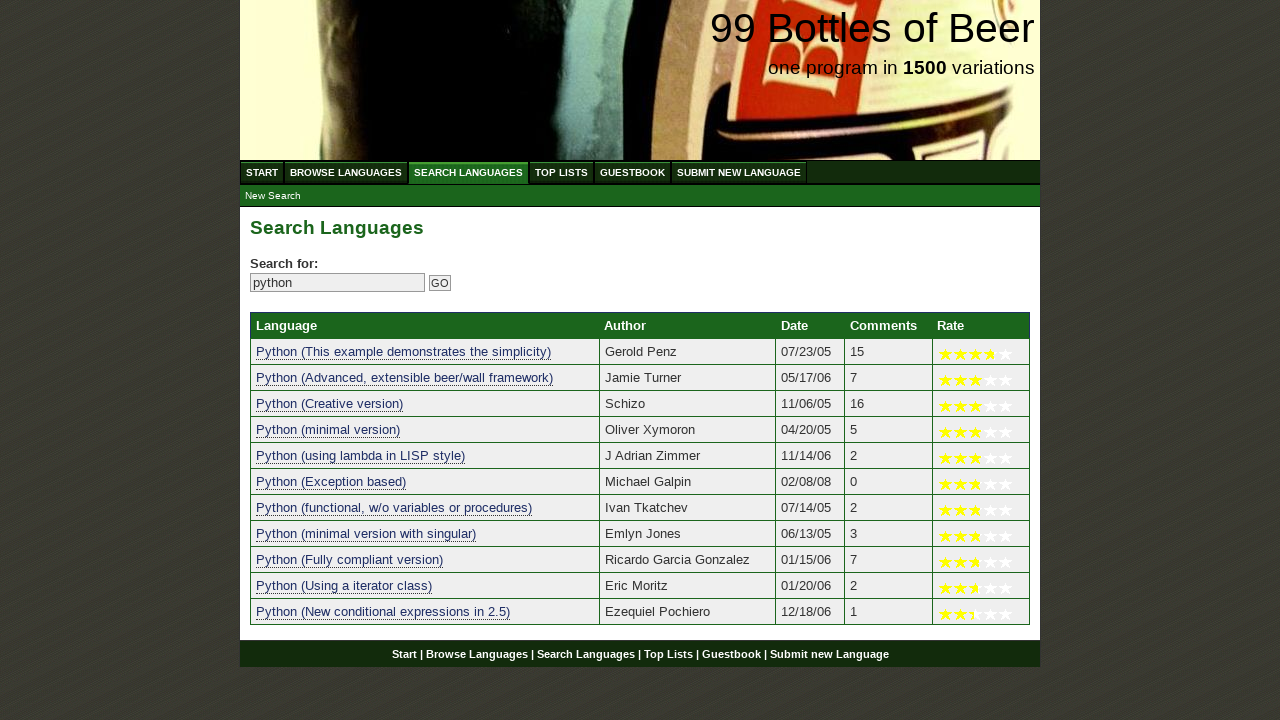

Verified result 7 contains 'python': 'python (functional, w/o variables or procedures)'
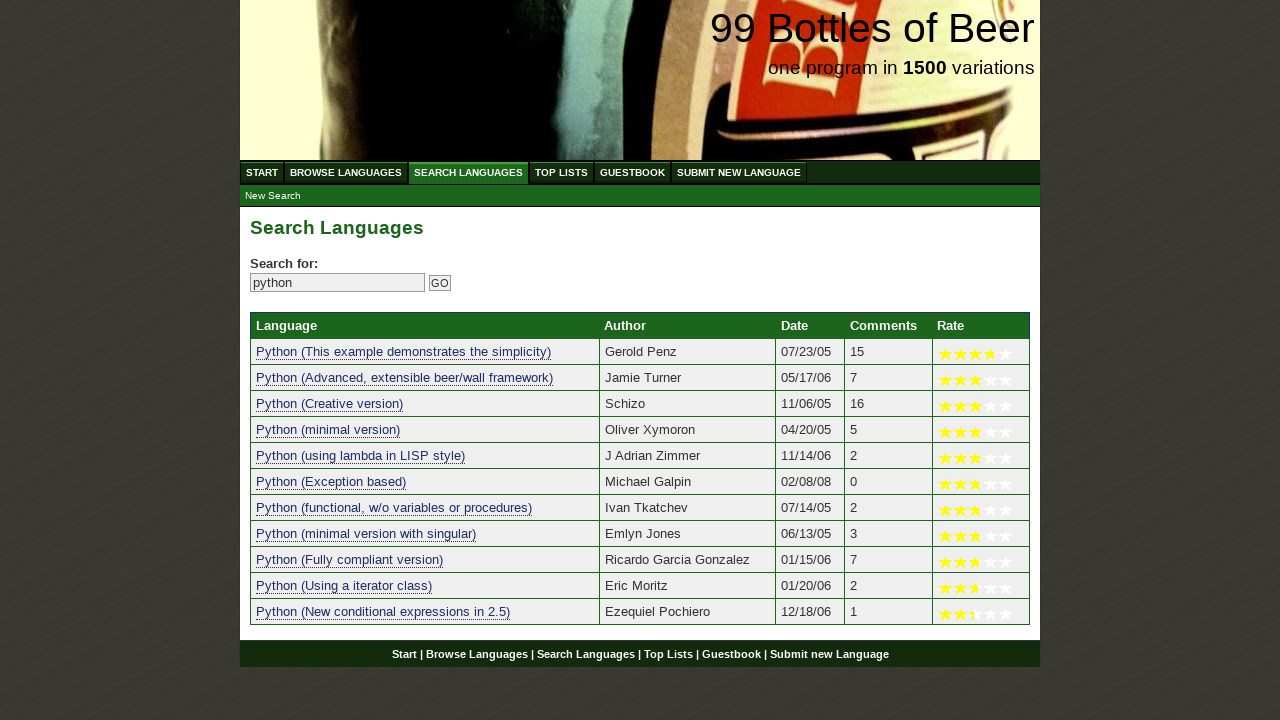

Verified result 8 contains 'python': 'python (minimal version with singular)'
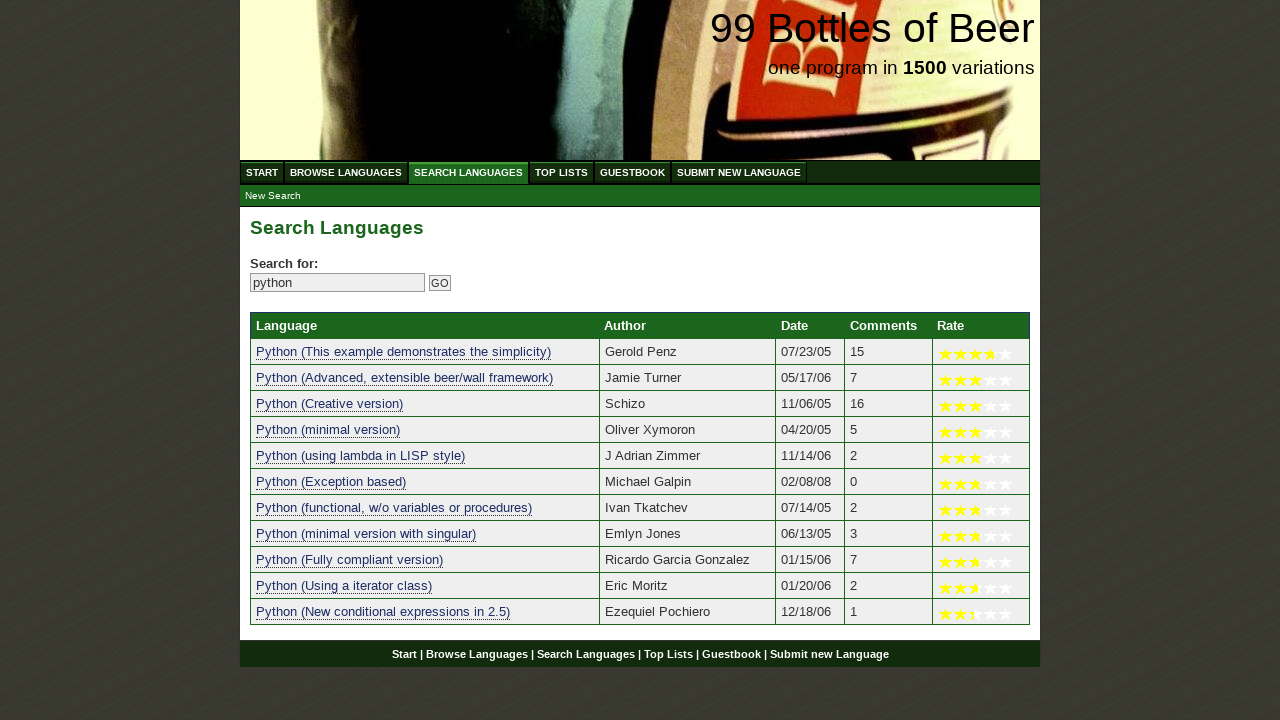

Verified result 9 contains 'python': 'python (fully compliant version)'
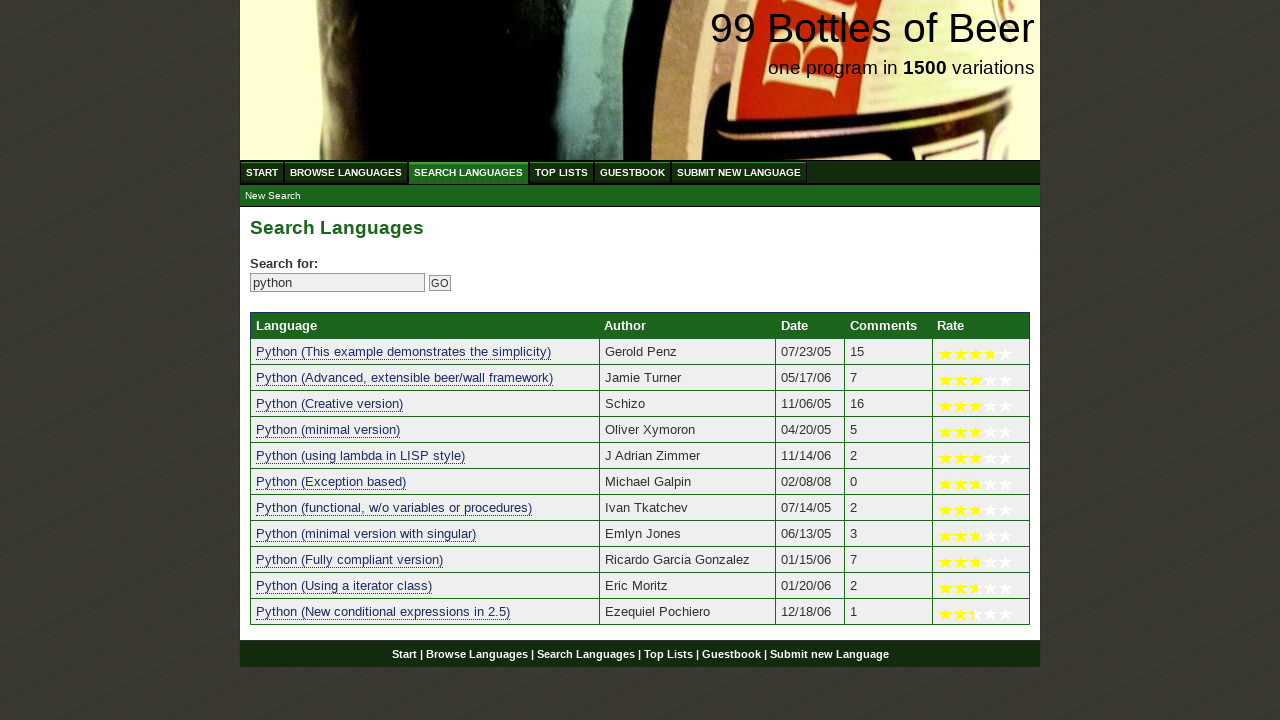

Verified result 10 contains 'python': 'python (using a iterator class)'
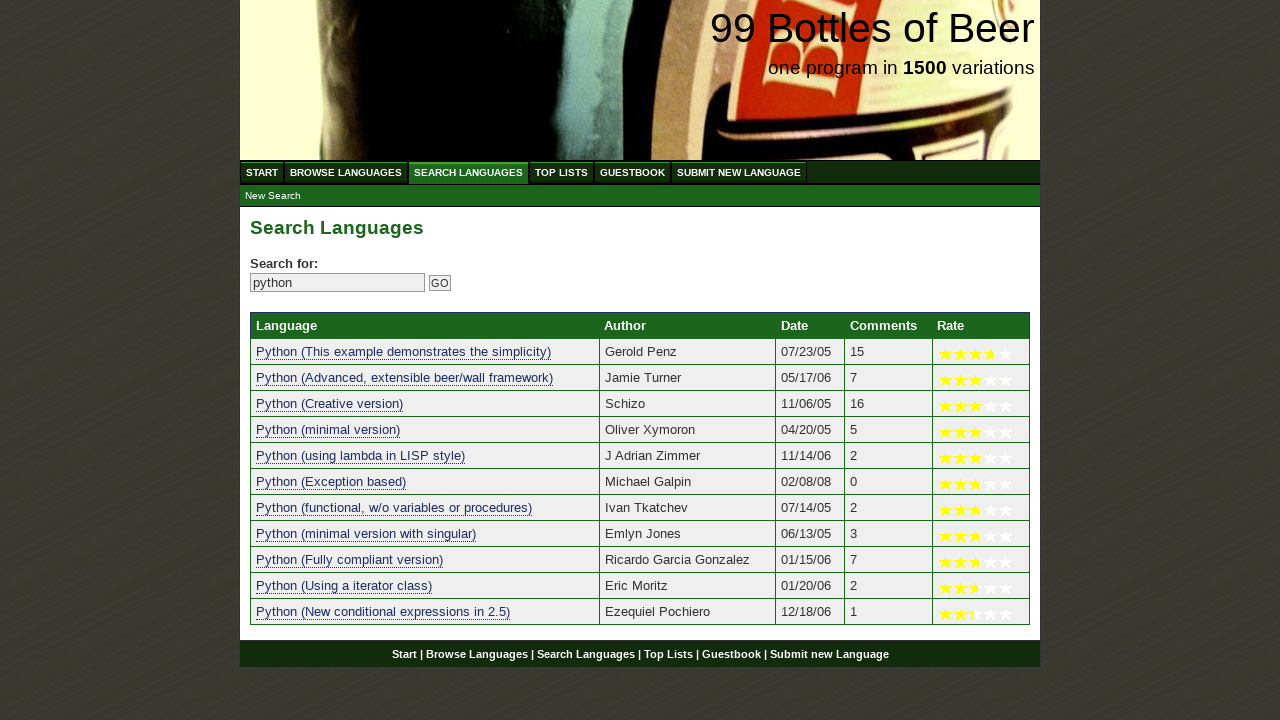

Verified result 11 contains 'python': 'python (new conditional expressions in 2.5)'
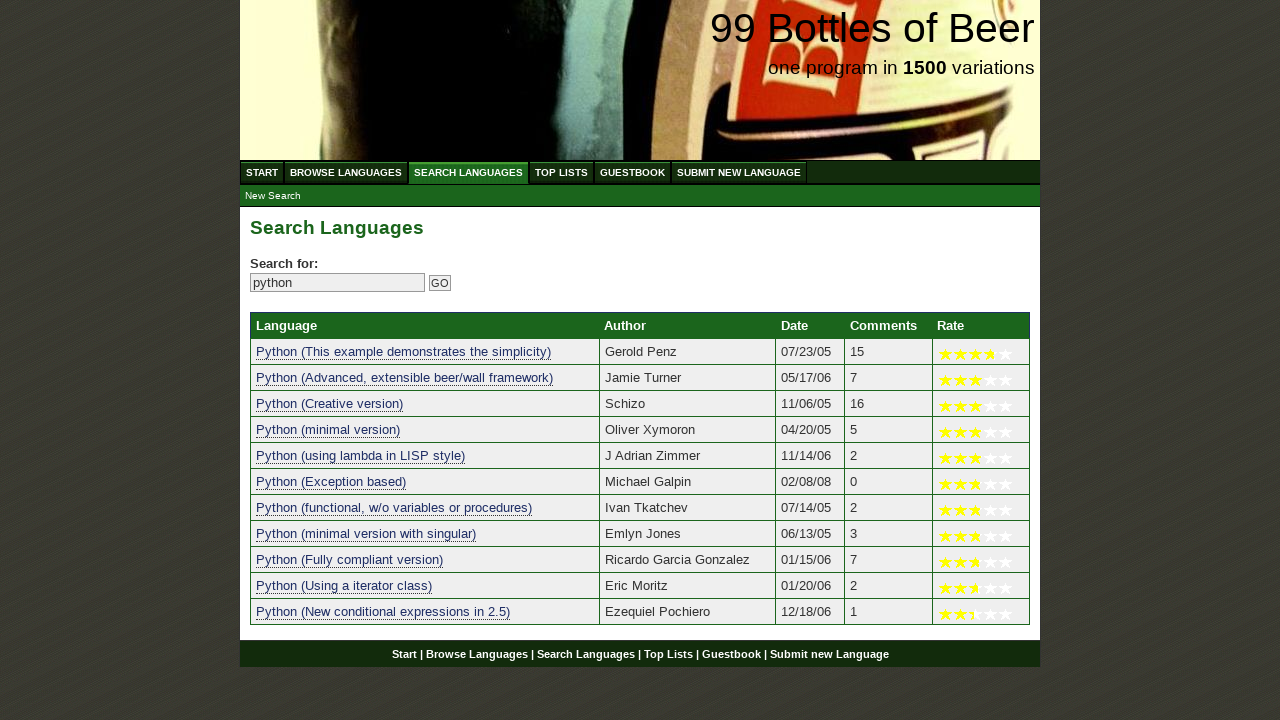

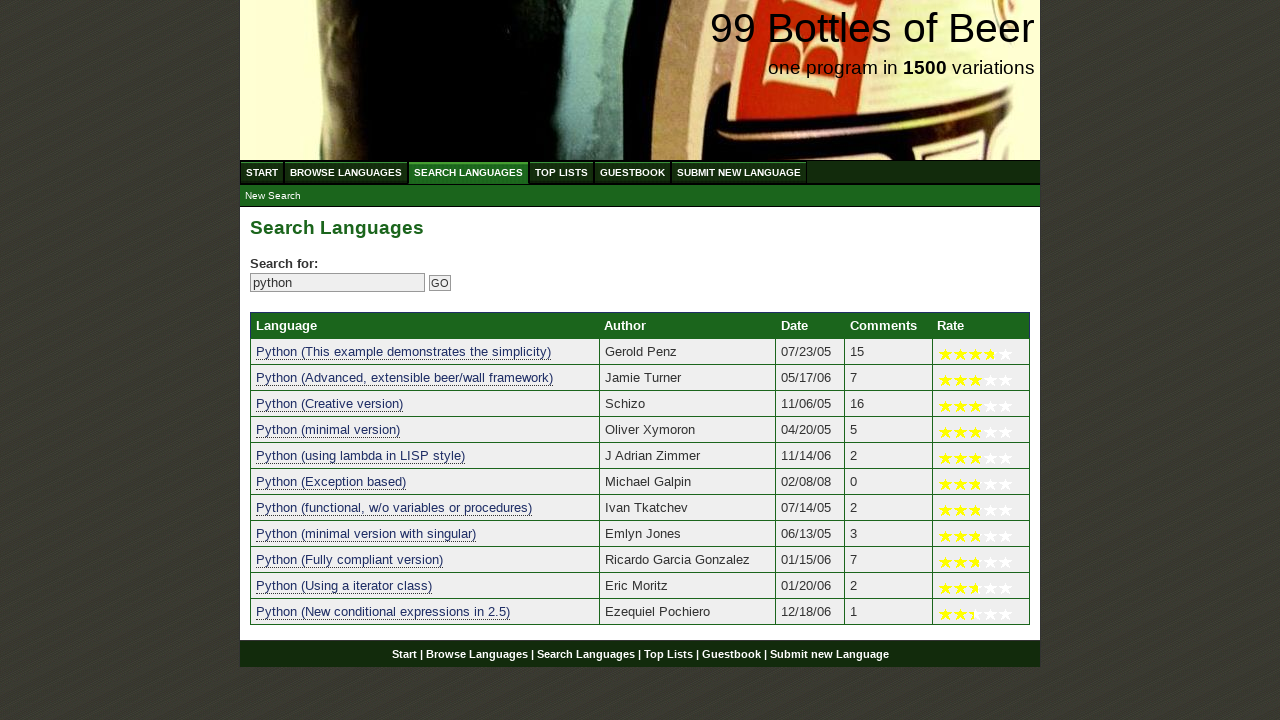